Tests alert handling by clicking a button that triggers an alert and accepting it

Starting URL: https://demoqa.com/alerts

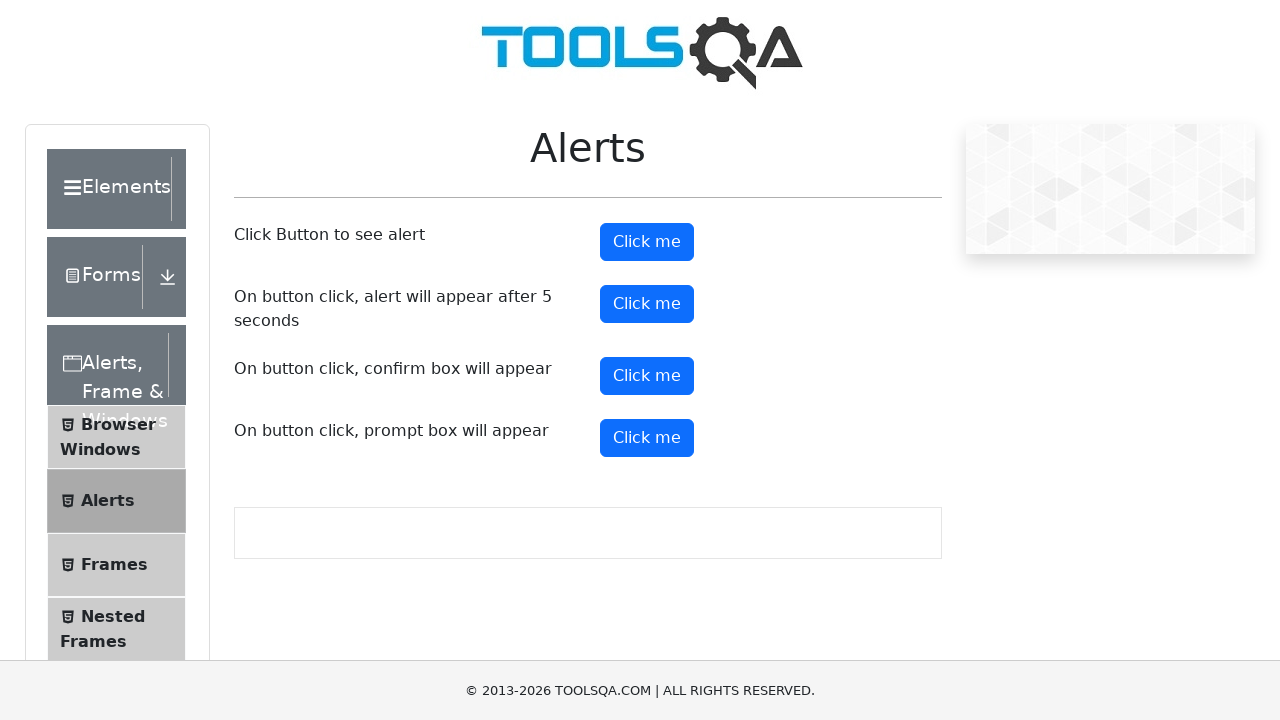

Navigated to alerts demo page
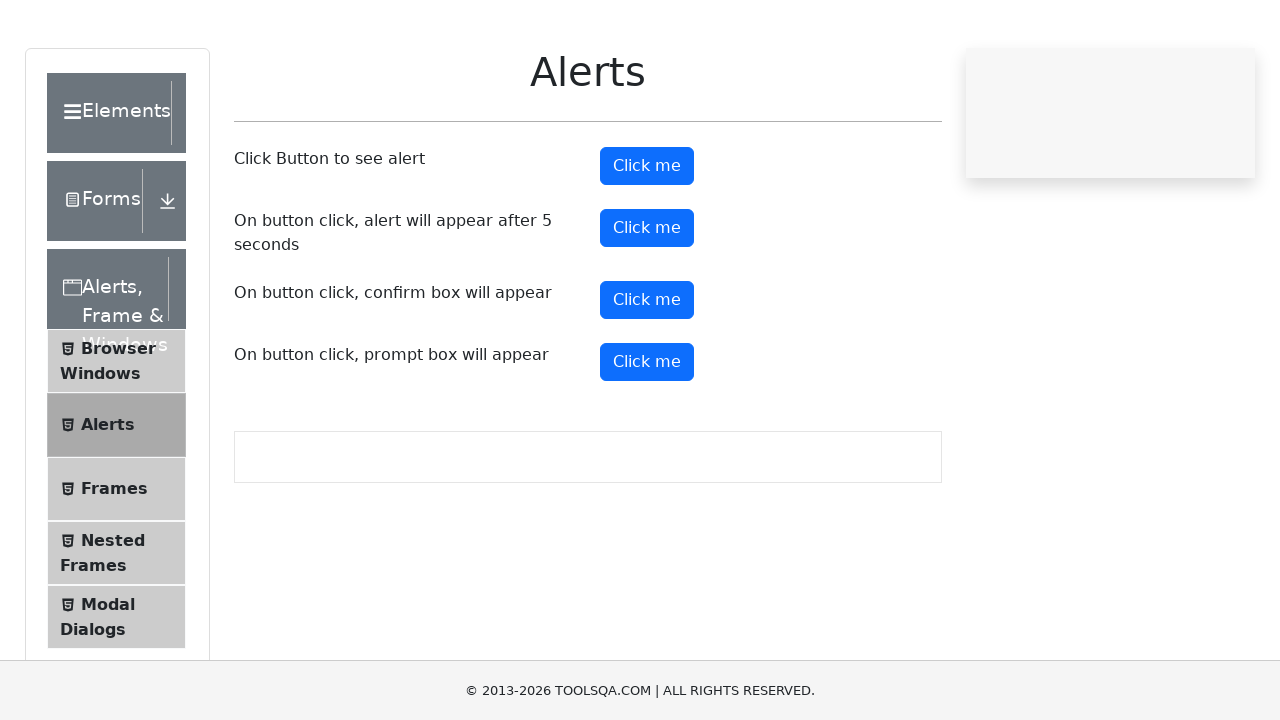

Clicked button to trigger alert at (647, 242) on #alertButton
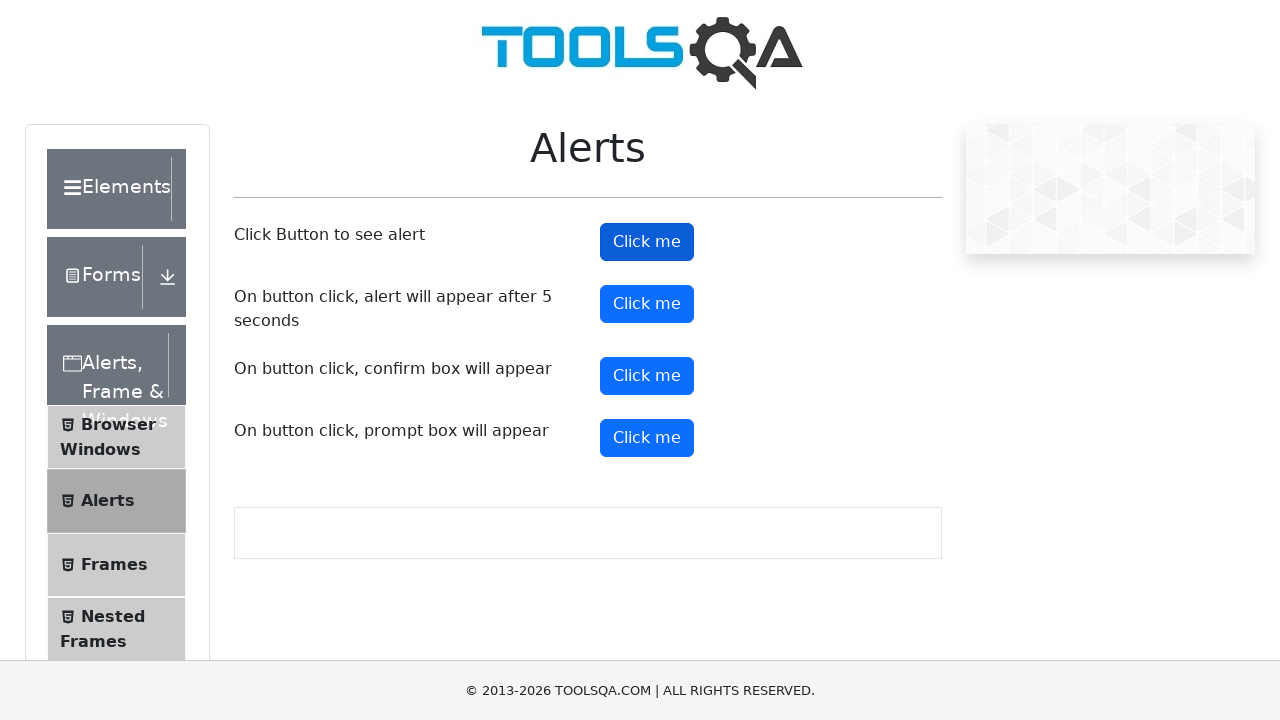

Accepted the alert dialog
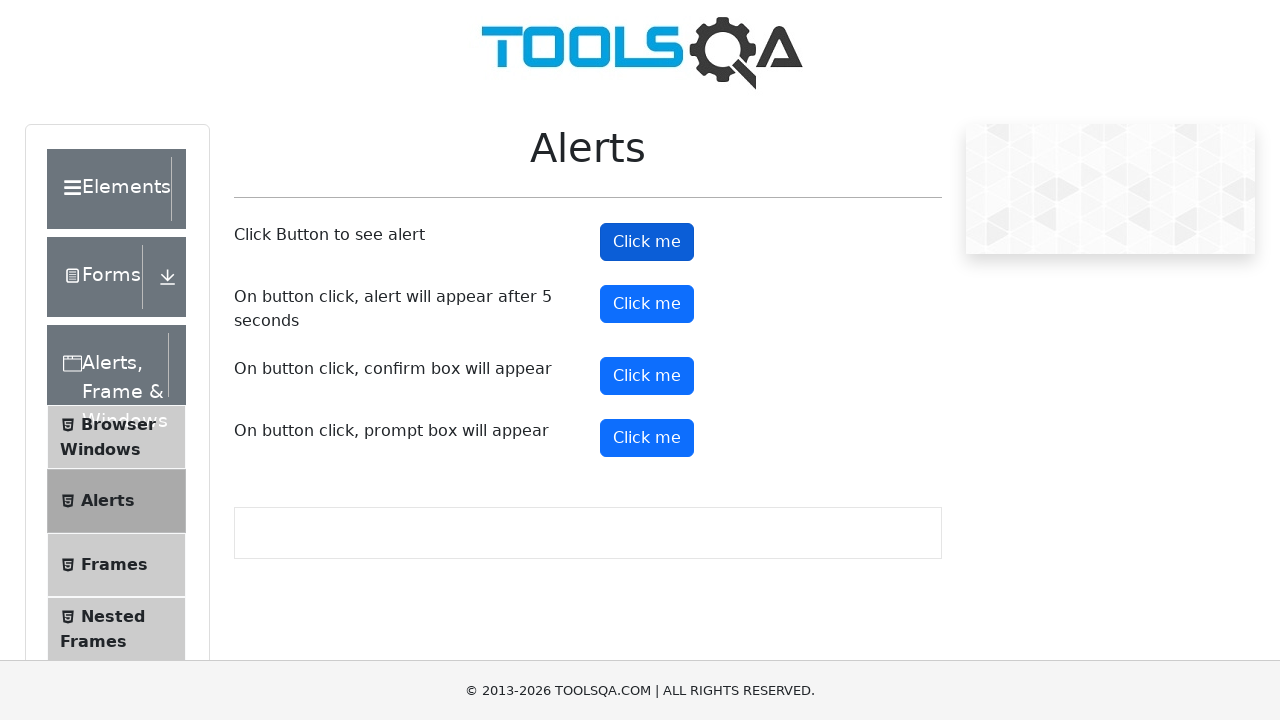

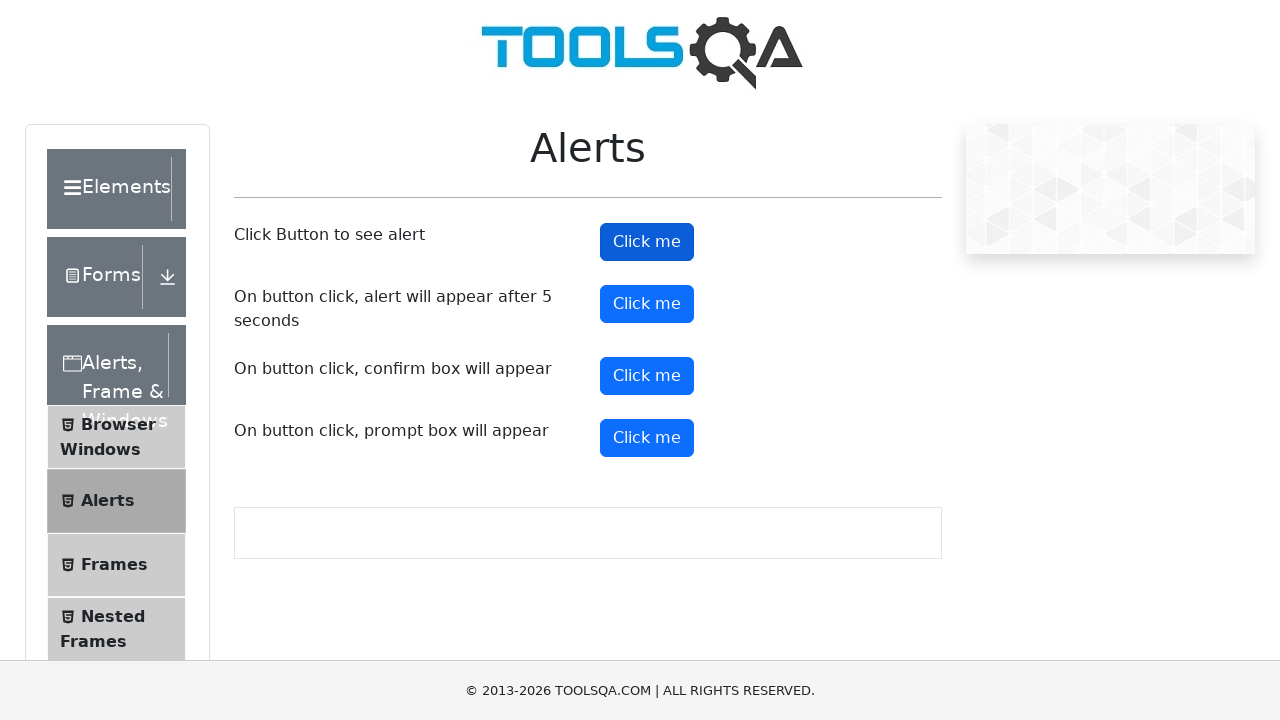